Tests a registration form by filling in required fields (first name, last name, email) and submitting the form, then verifies successful registration by checking for a congratulations message.

Starting URL: http://suninjuly.github.io/registration1.html

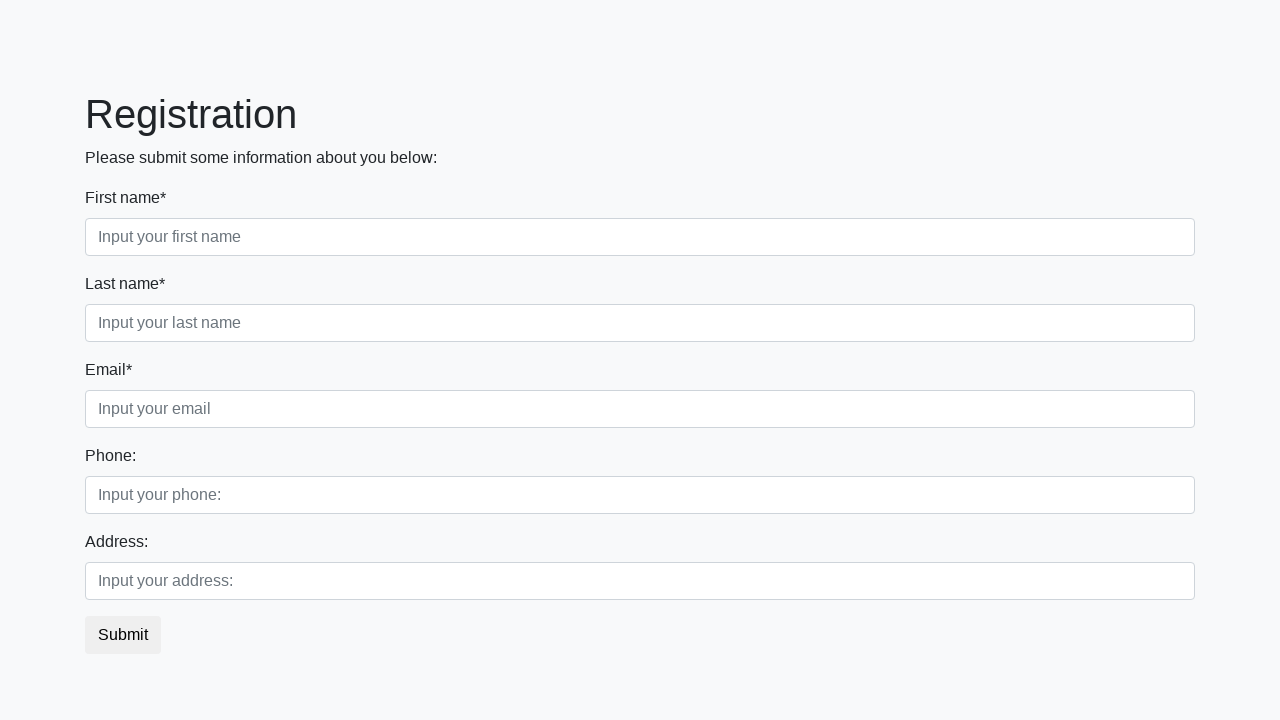

Filled first name field with 'Anakin' on input.first[required]
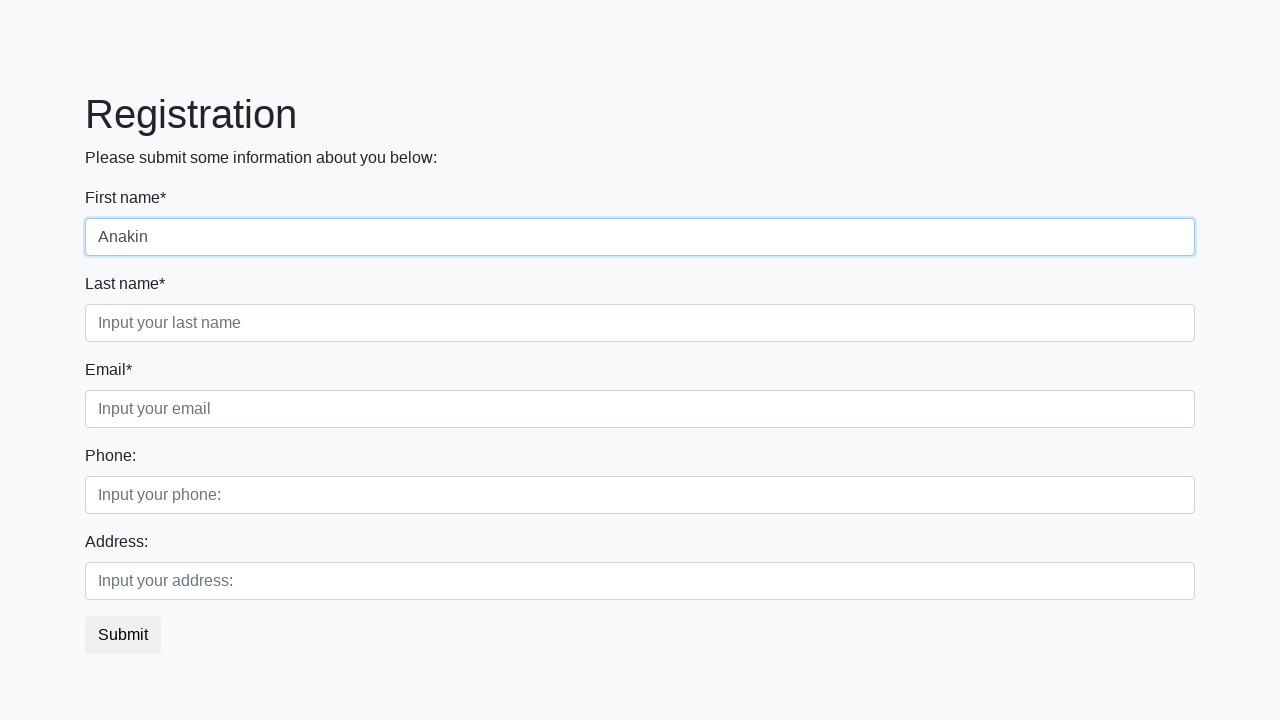

Filled last name field with 'Skywalker' on input.second[required]
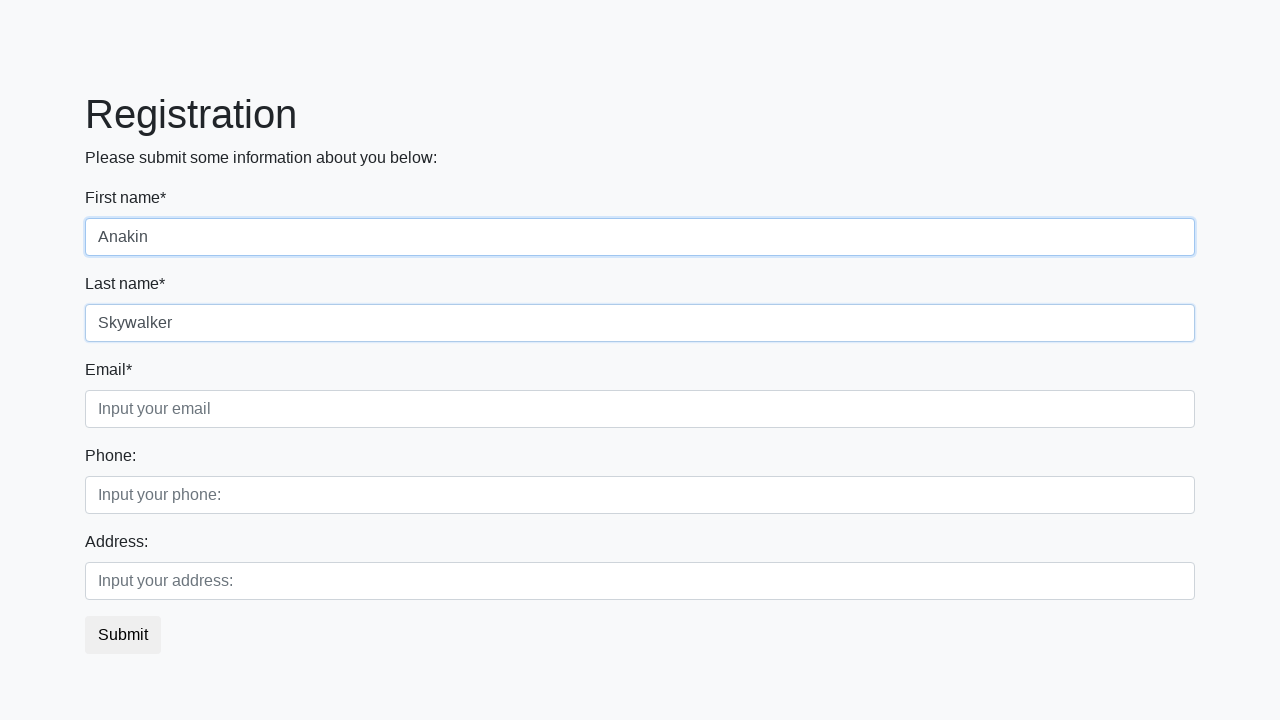

Filled email field with 'darth.vader66@gmail.com' on input.third[required]
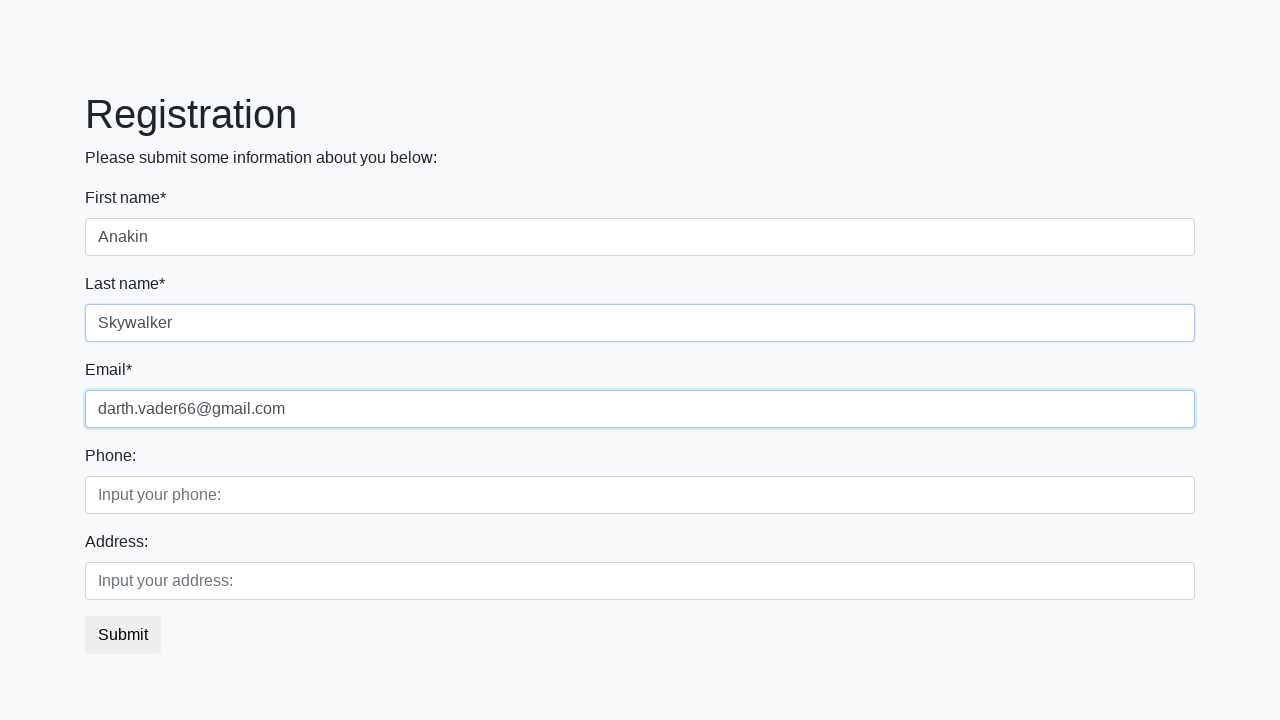

Clicked the submit button at (123, 635) on button.btn
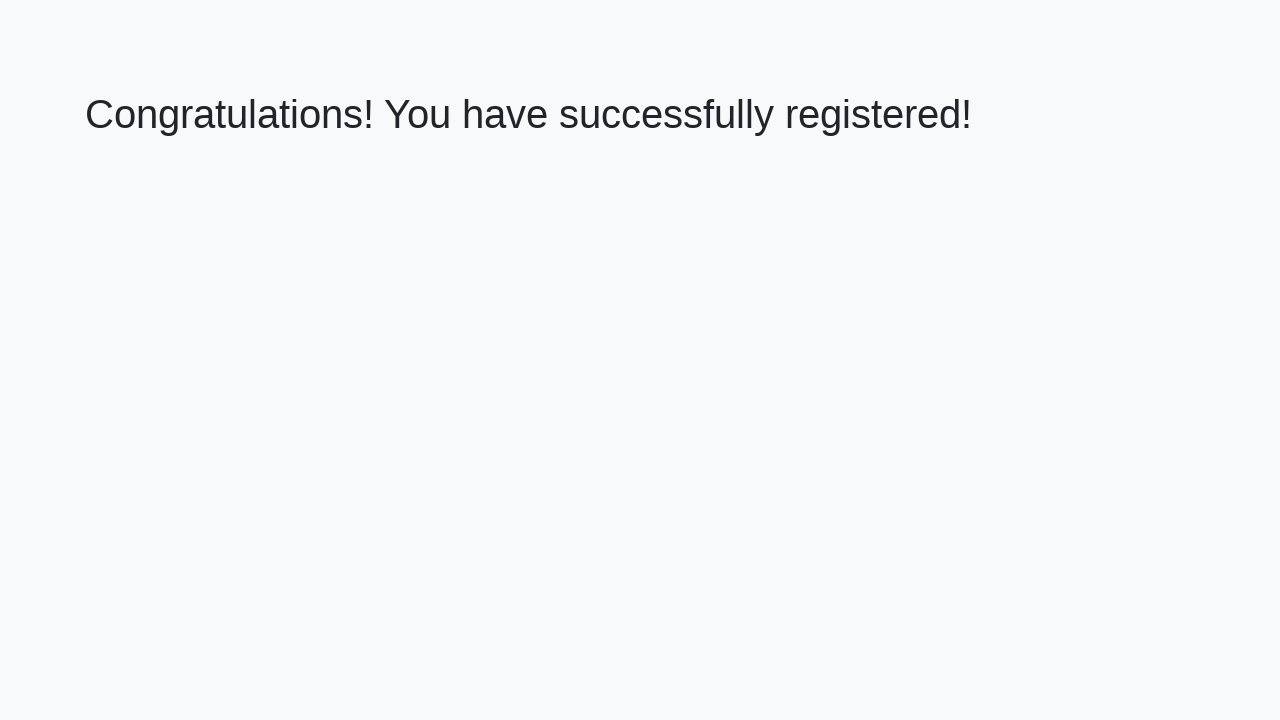

Congratulations heading loaded after form submission
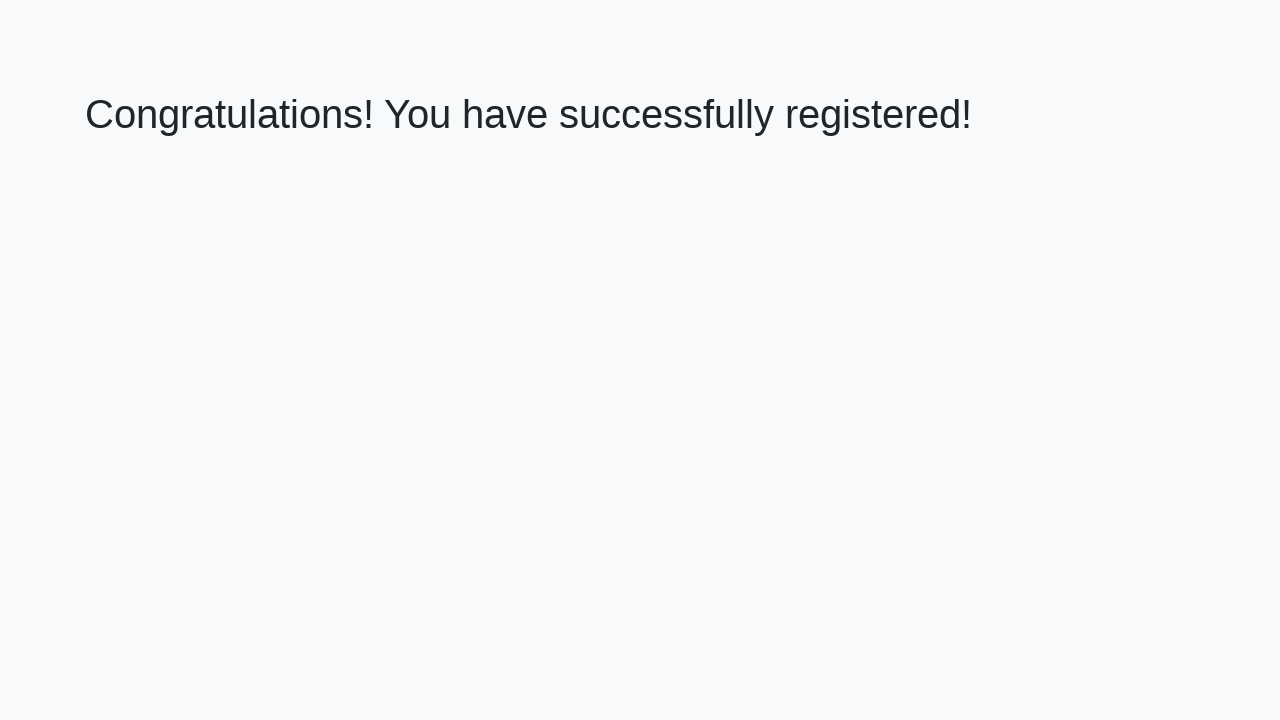

Retrieved congratulations message text
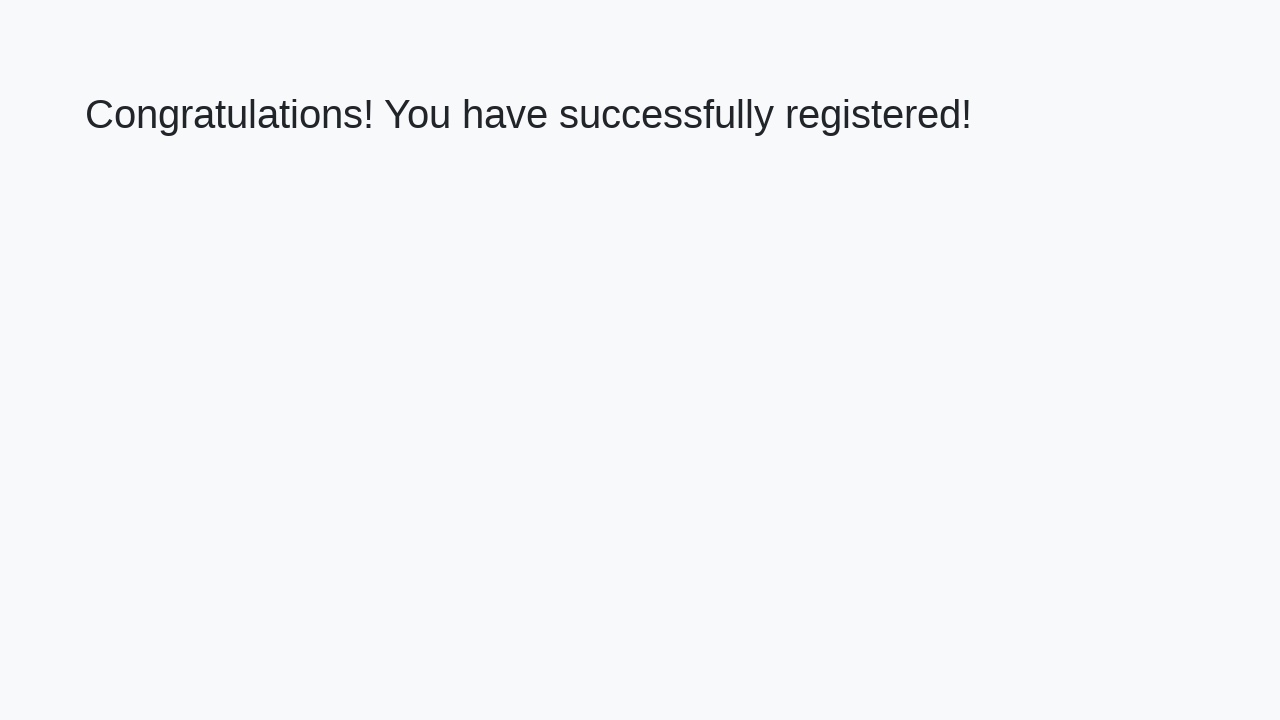

Verified successful registration with congratulations message
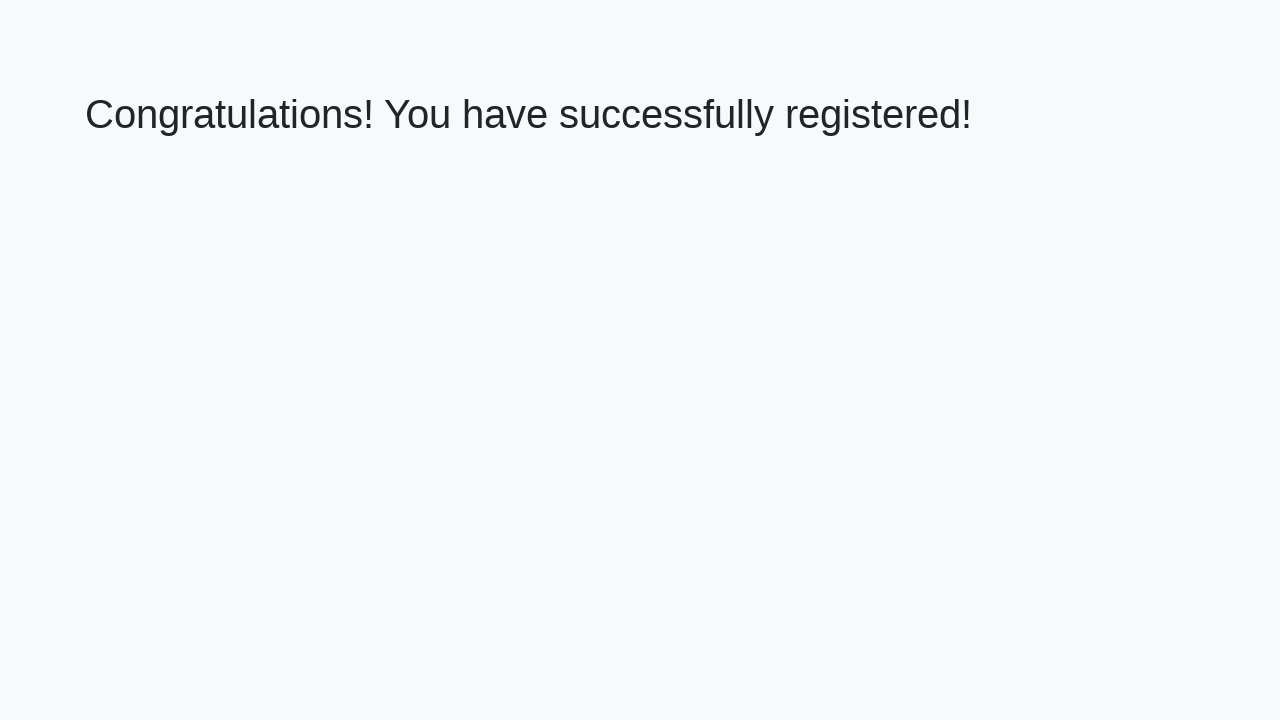

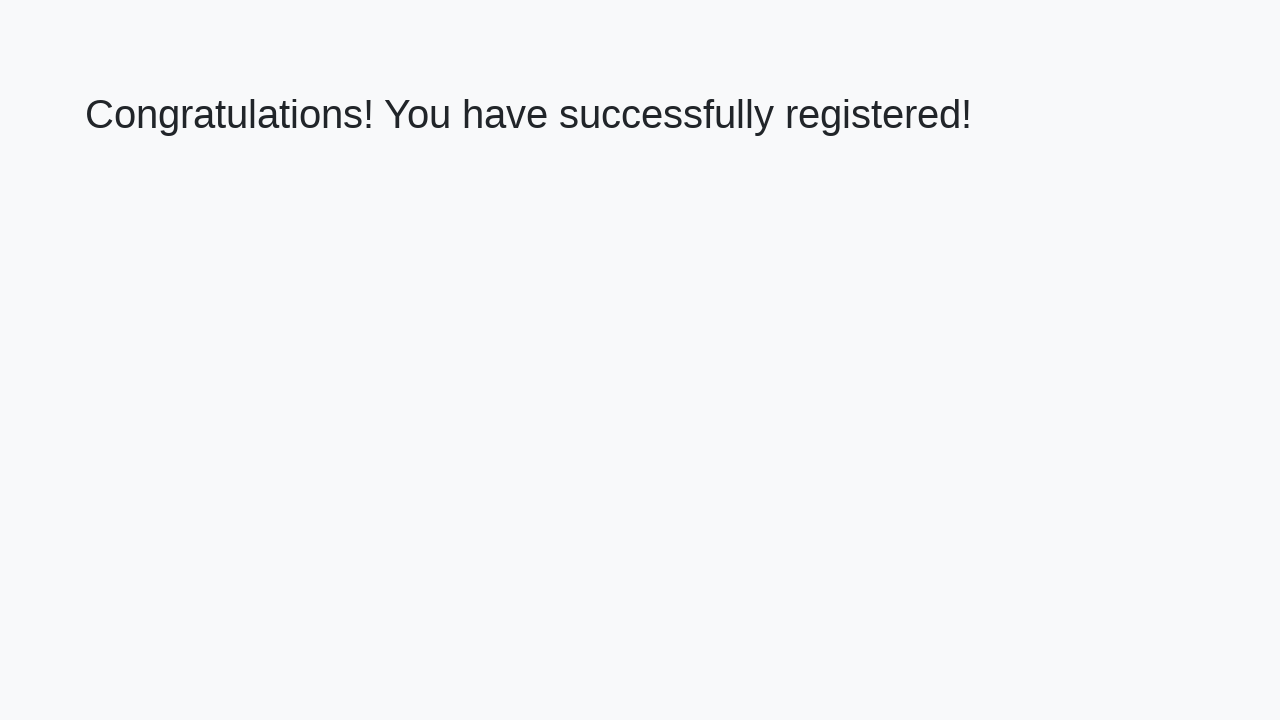